Tests user signup, login, and logout flow on demoblaze.com by creating a new account with random credentials, logging in with those credentials, verifying the login state, and then logging out

Starting URL: https://www.demoblaze.com/

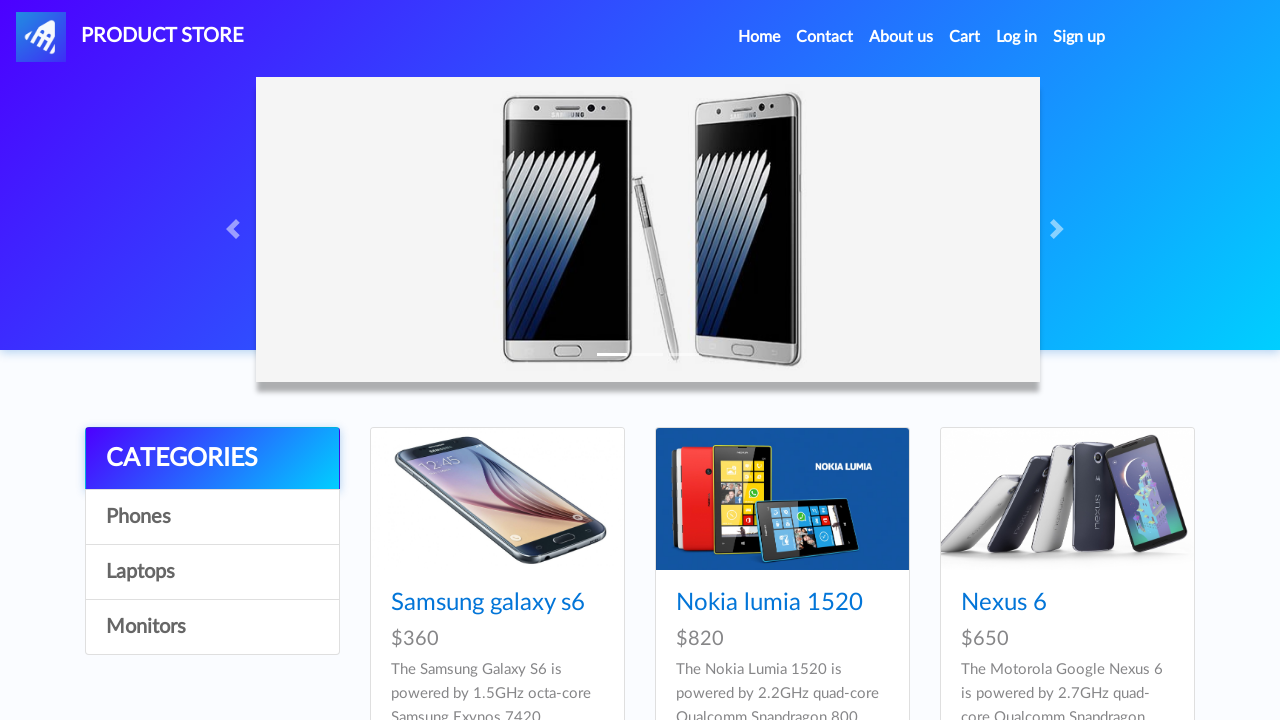

Clicked Sign Up button at (1079, 37) on xpath=//a[@id='signin2']
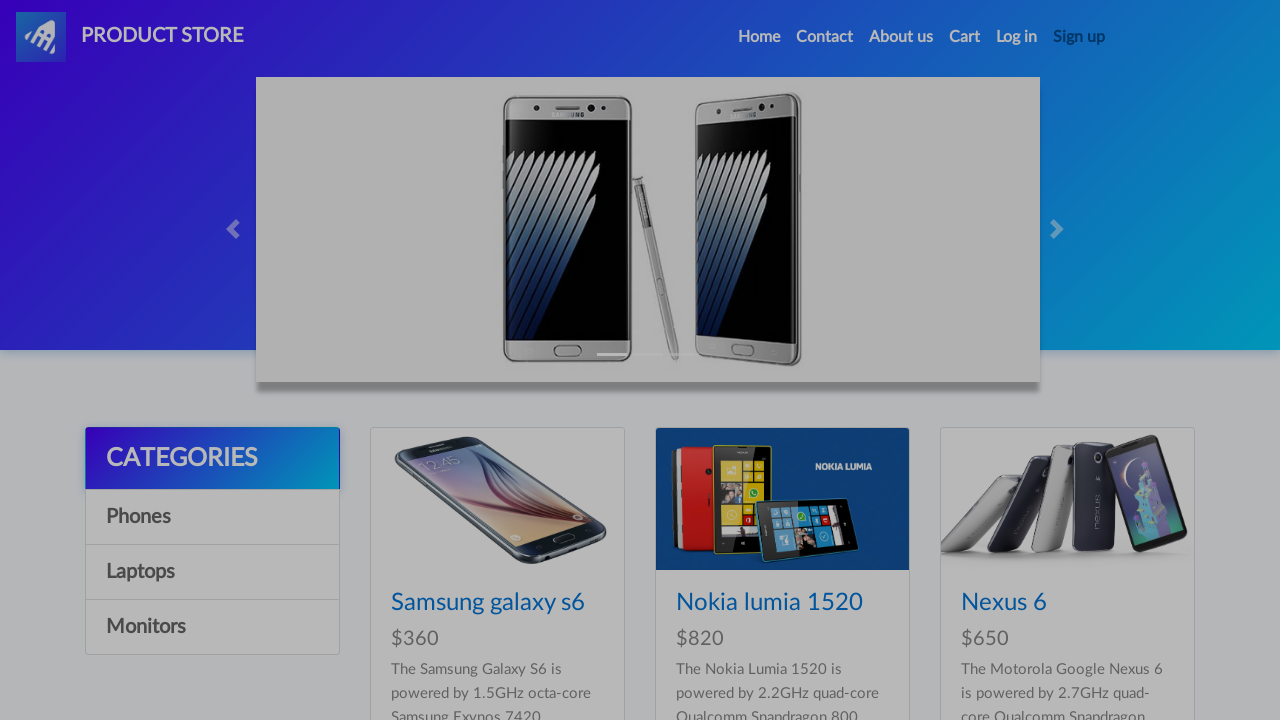

Sign up modal appeared
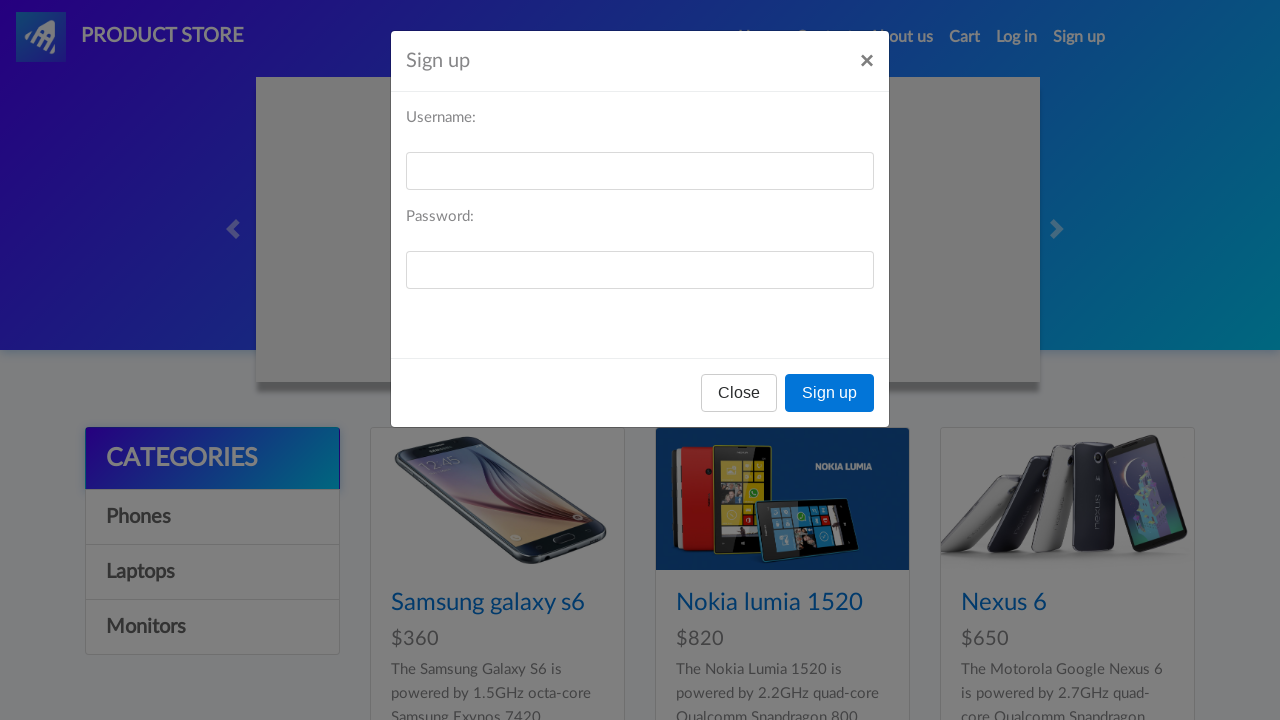

Generated random credentials: username=Hien666, password=Aa159
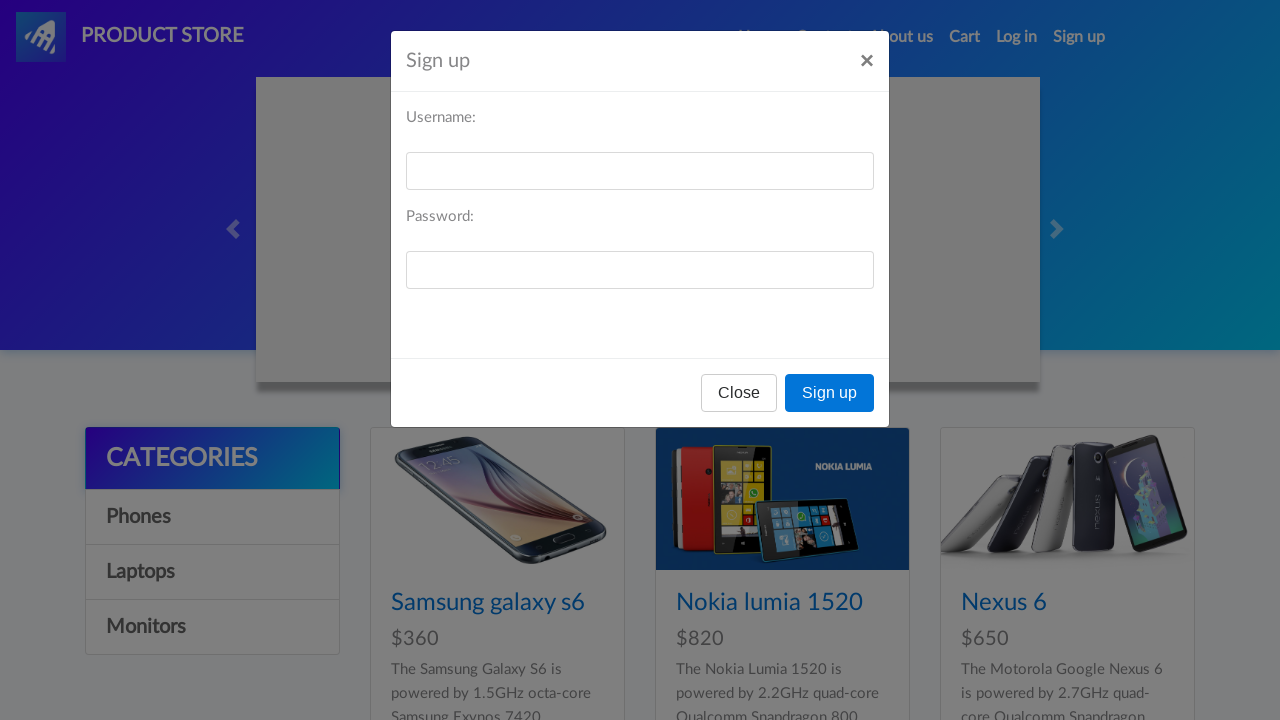

Filled signup username field with 'Hien666' on //input[@id='sign-username']
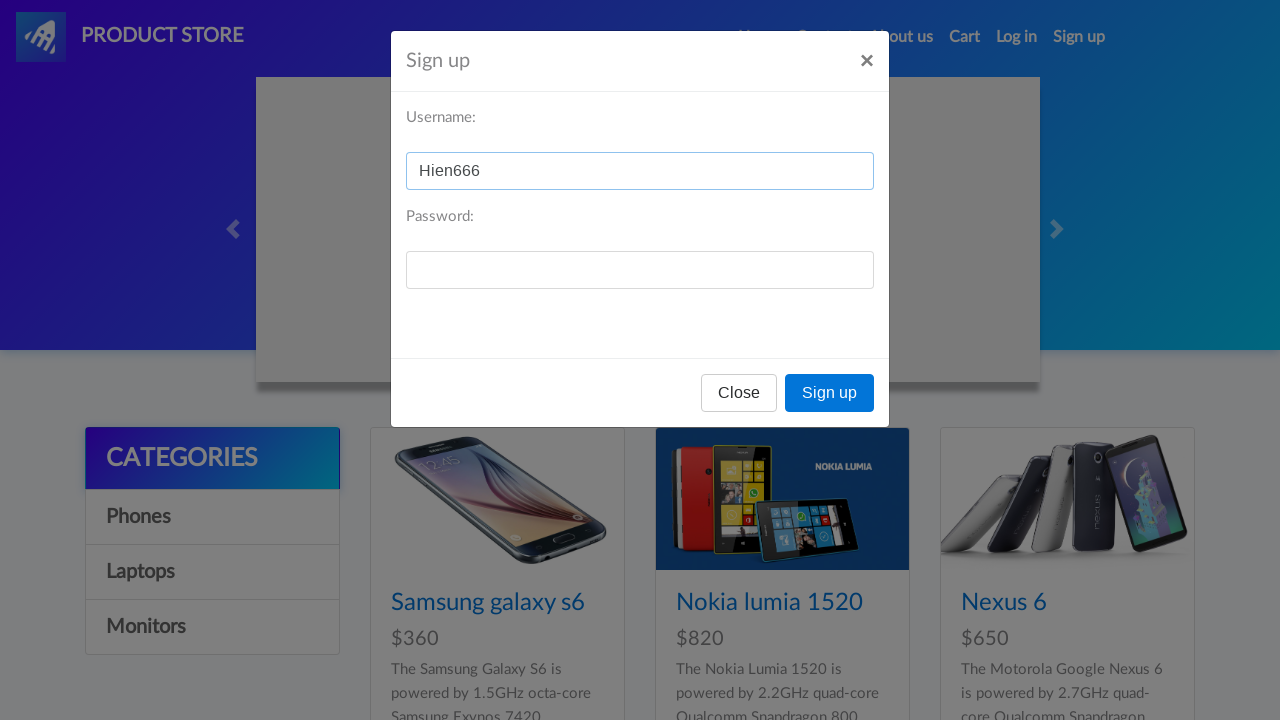

Filled signup password field on //input[@id='sign-password']
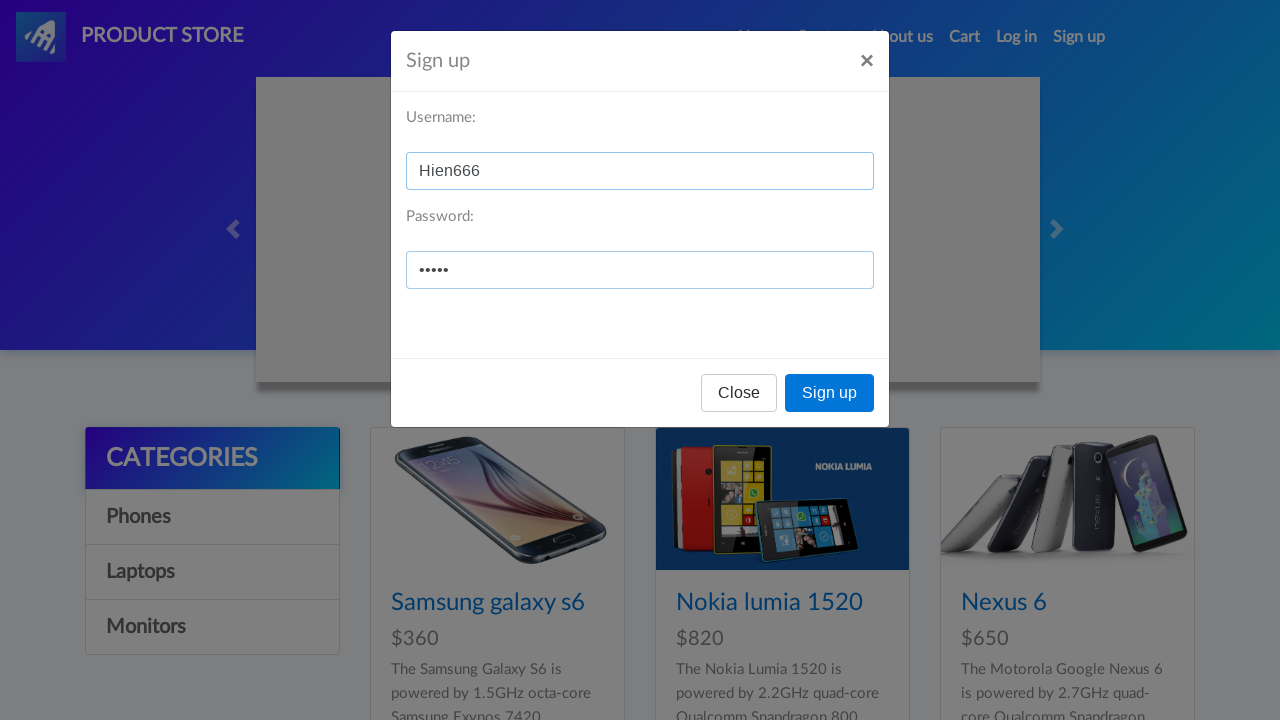

Clicked Sign up button to create new account at (830, 393) on xpath=//button[contains(text(),'Sign up')]
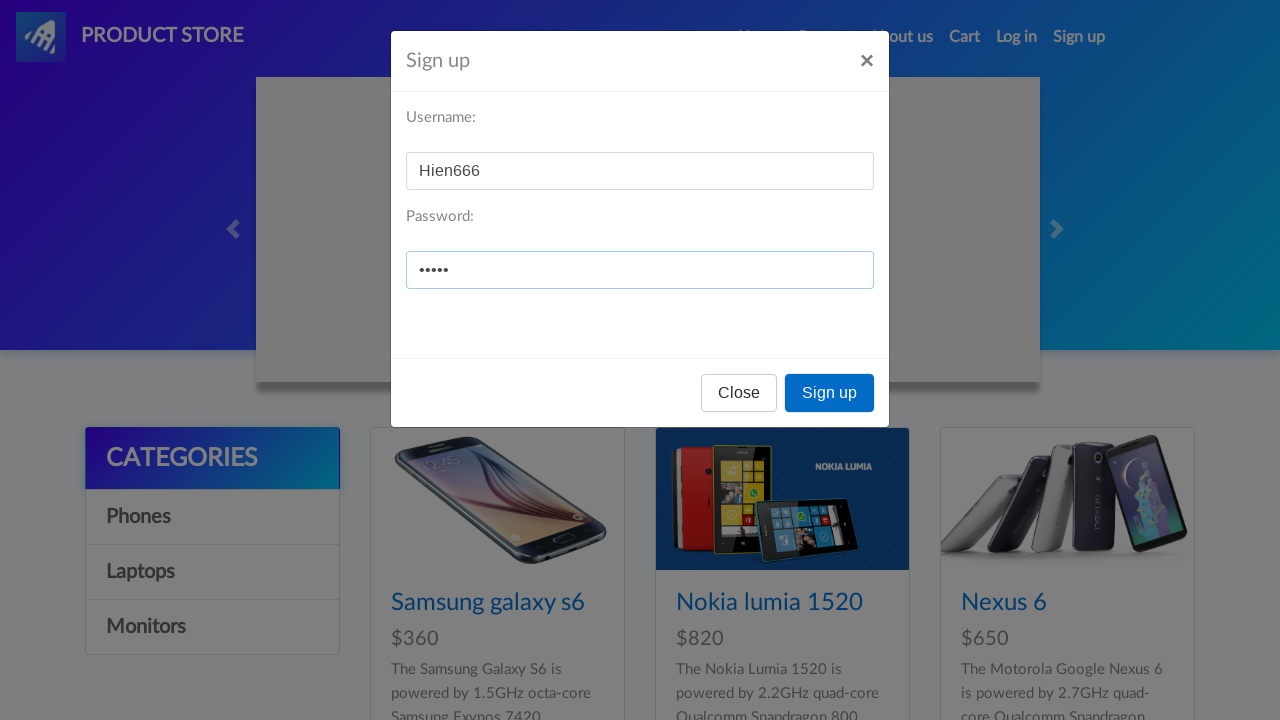

Waited for signup confirmation alert
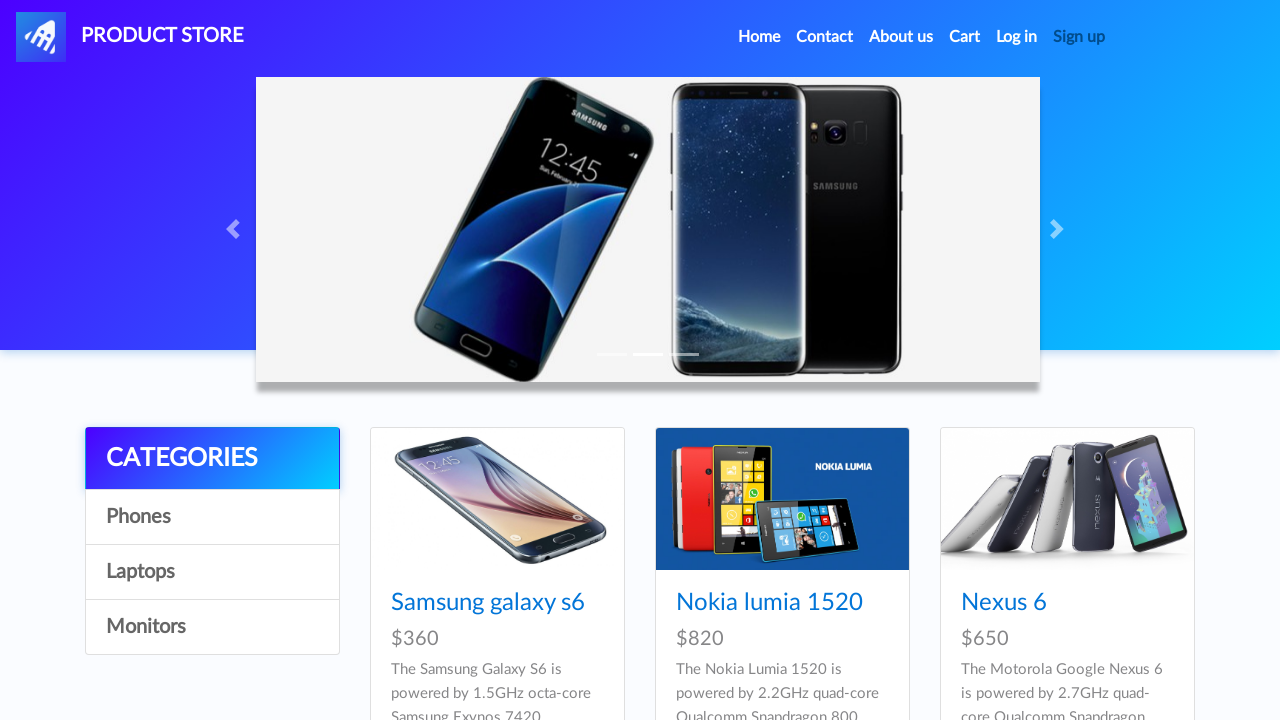

Accepted signup confirmation alert
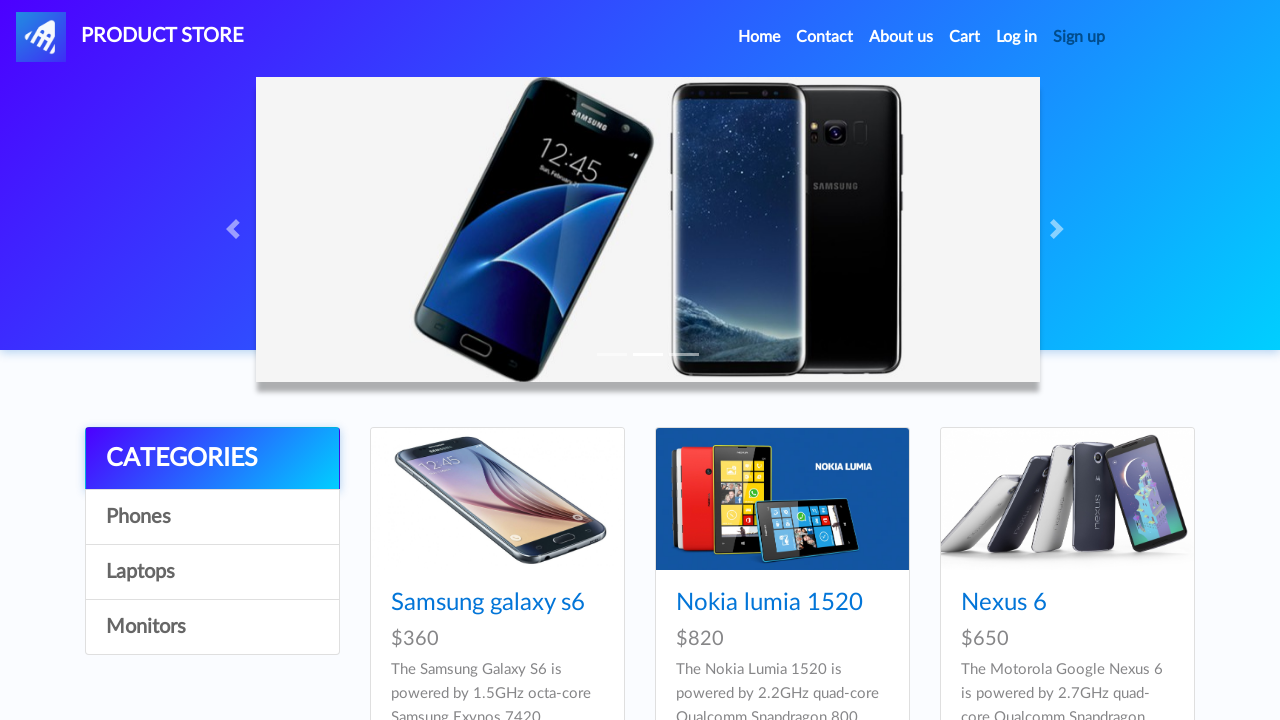

Clicked Log in button at (1017, 37) on xpath=//a[@id='login2']
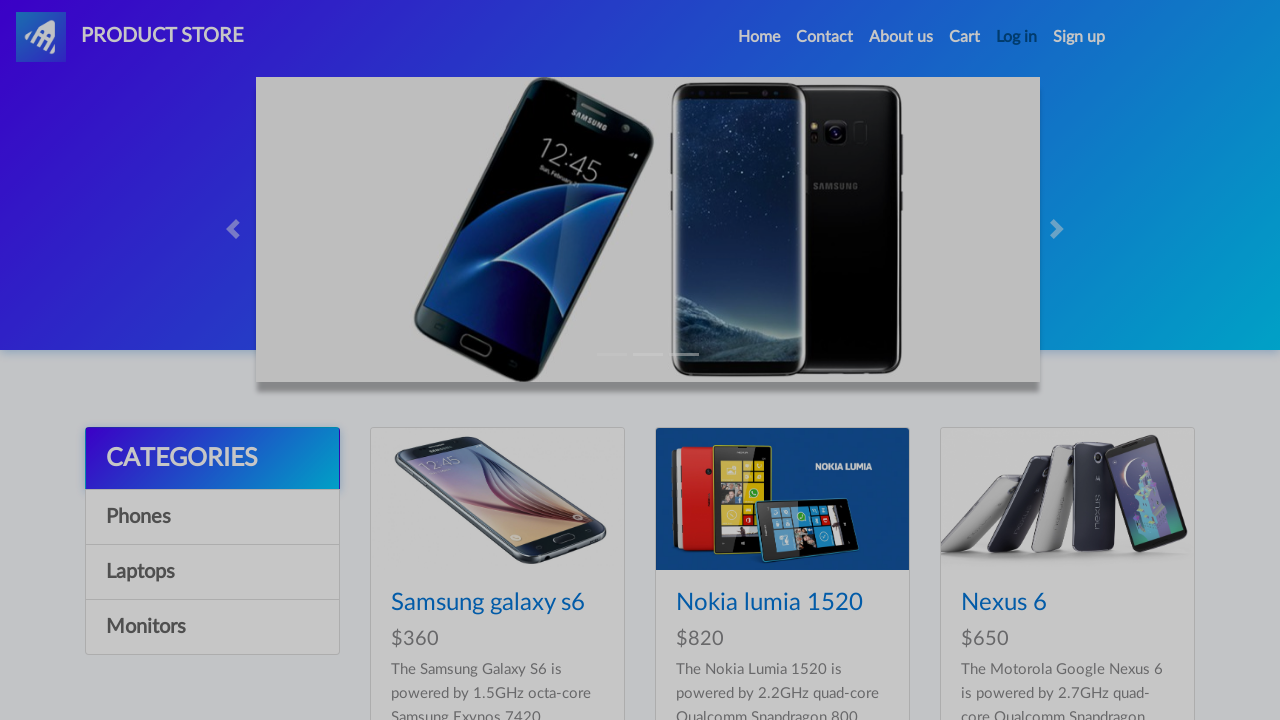

Login modal appeared
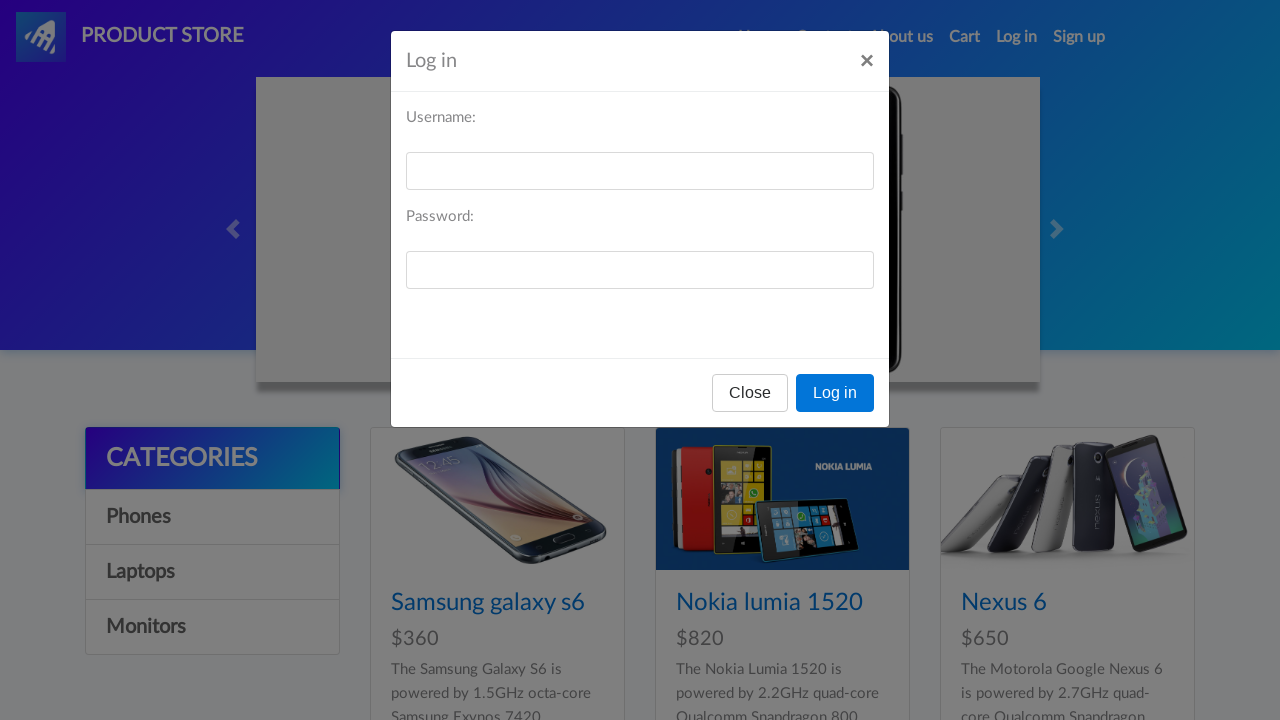

Filled login username field with 'Hien666' on //input[@id='loginusername']
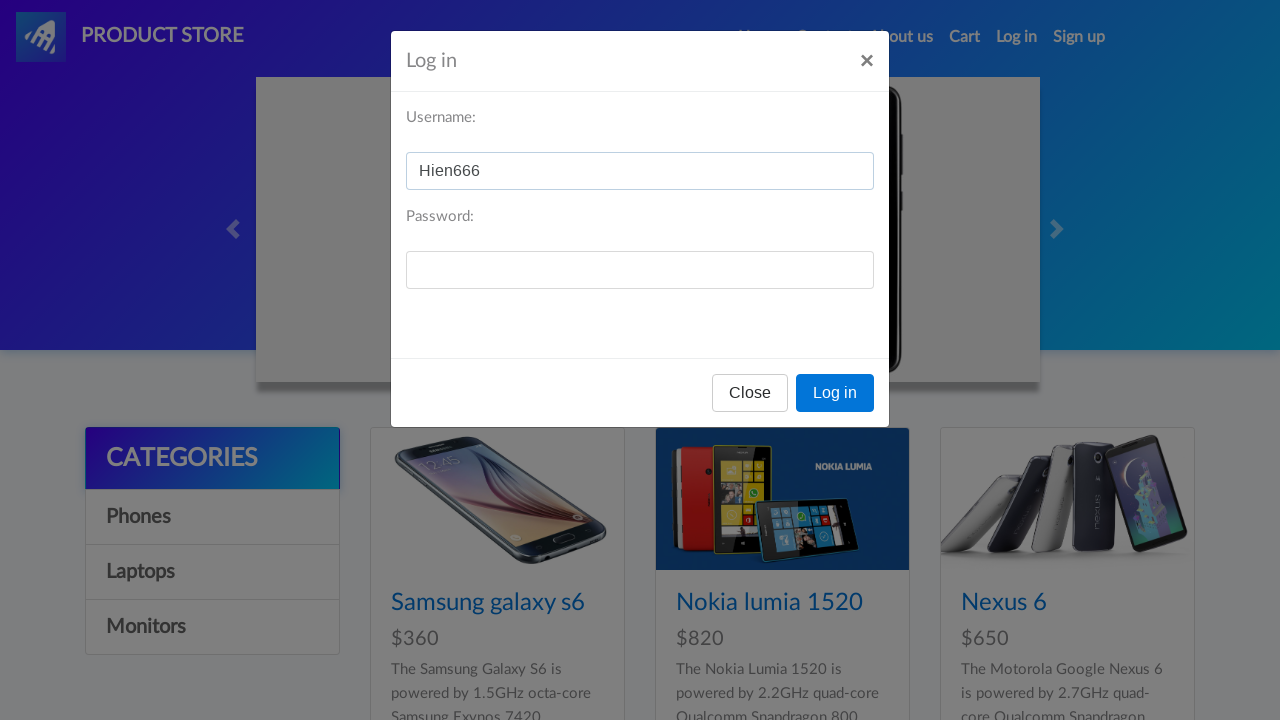

Filled login password field on //input[@id='loginpassword']
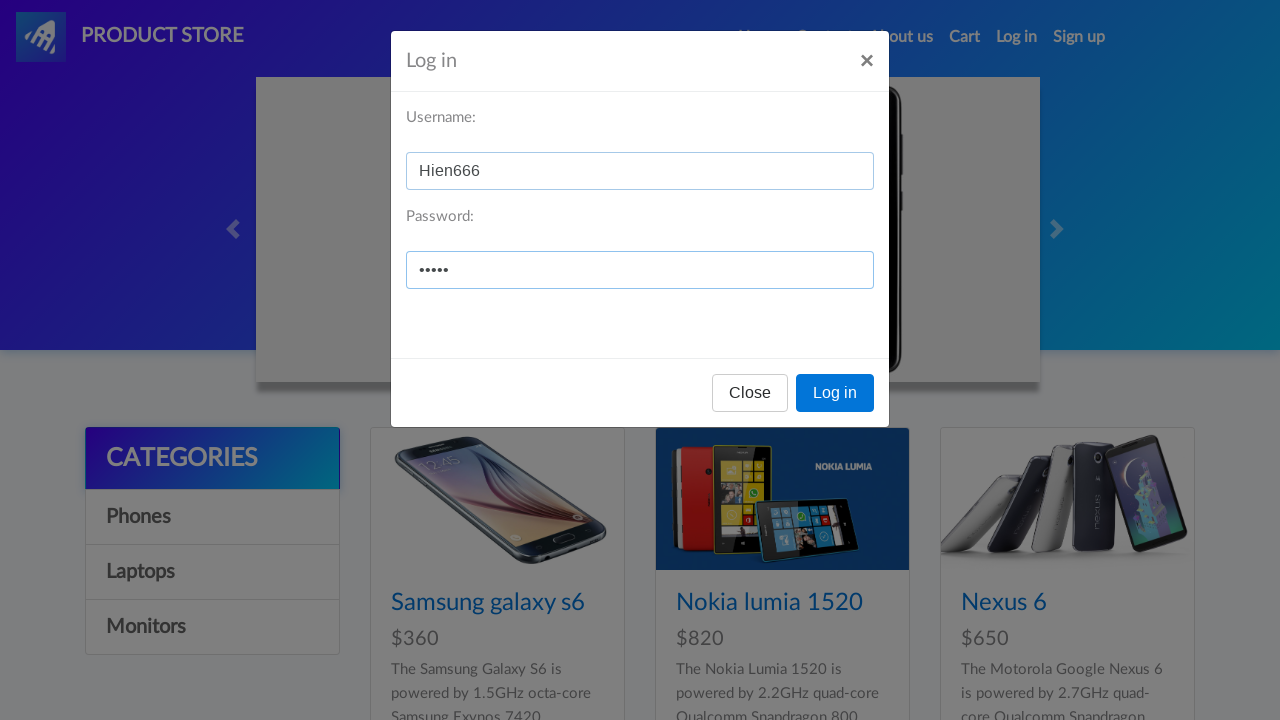

Clicked Log in button to authenticate at (835, 393) on xpath=//button[contains(text(),'Log in')]
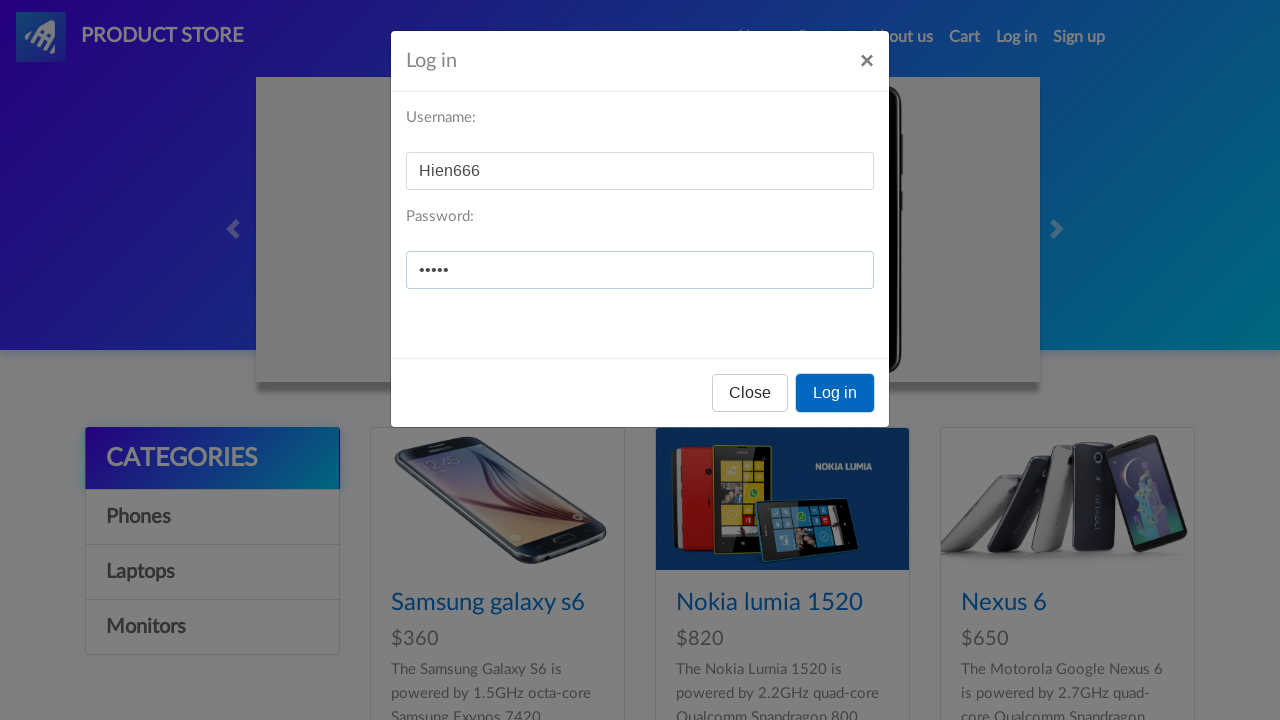

Login completed and logout button appeared
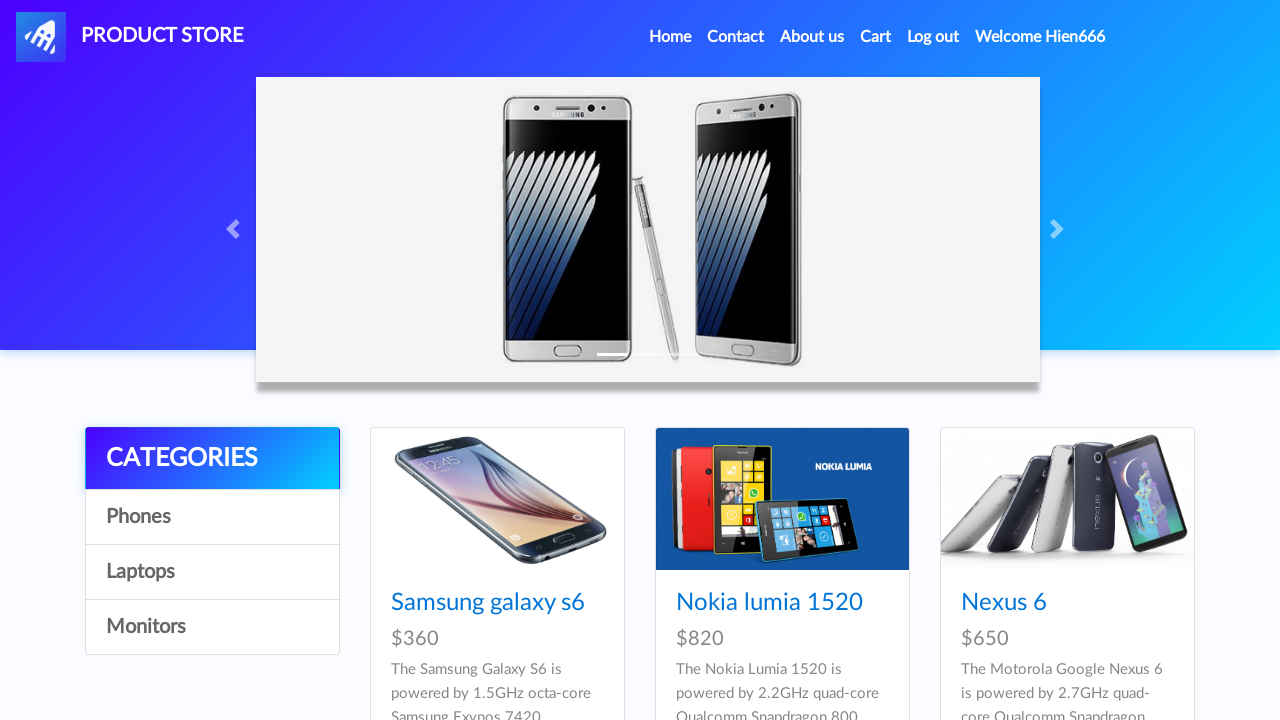

Retrieved logout button text: 'Log out'
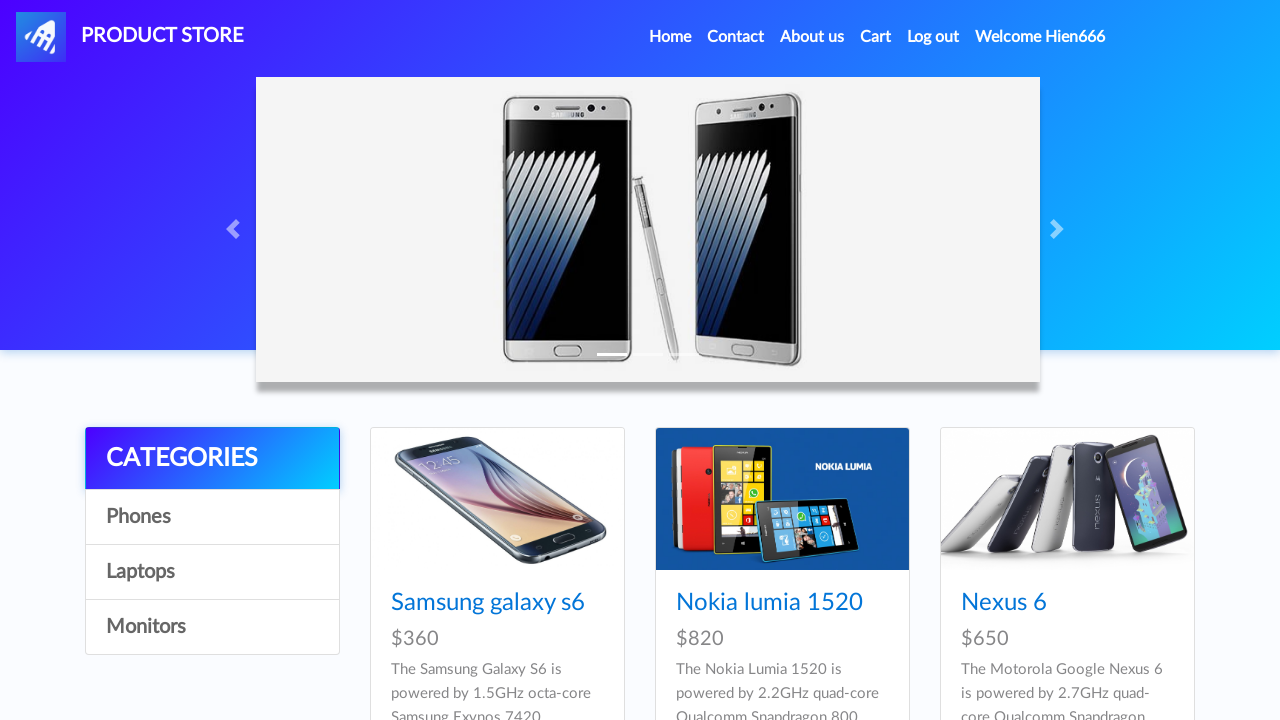

Retrieved welcome message text: 'Welcome Hien666'
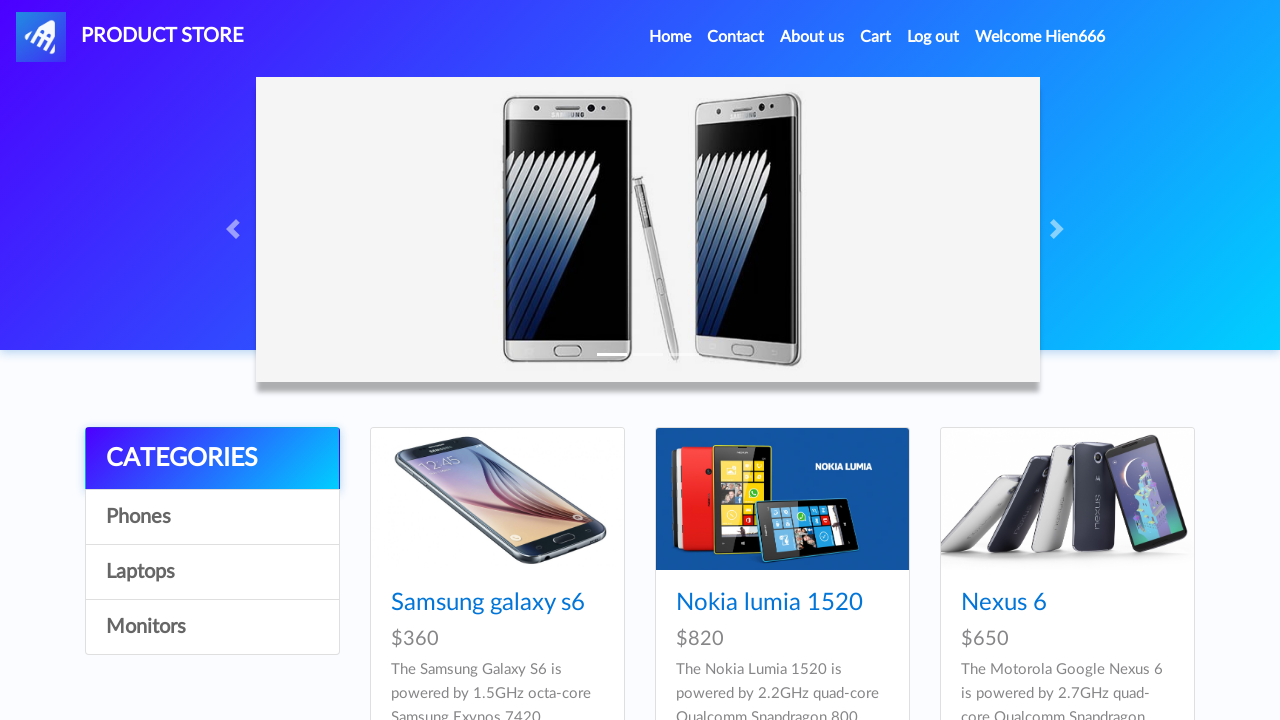

Login verification passed - UI matches expected state
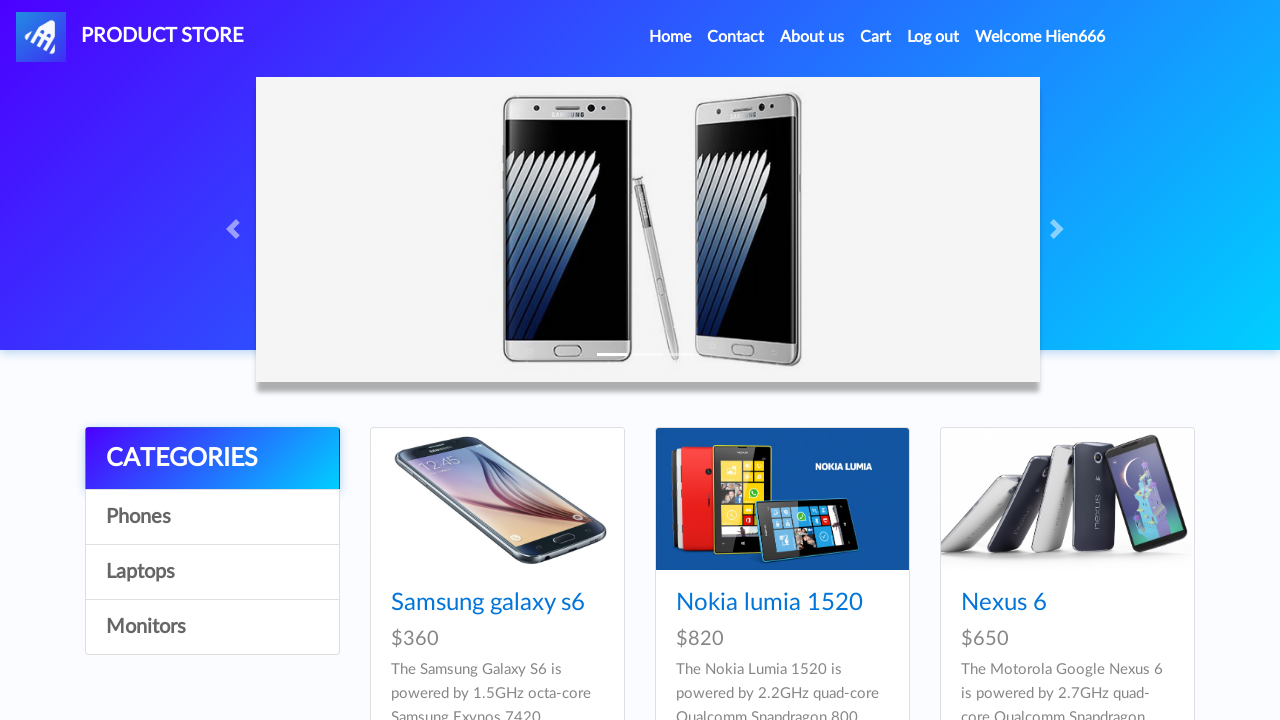

Clicked logout button at (933, 37) on xpath=//a[@id='logout2']
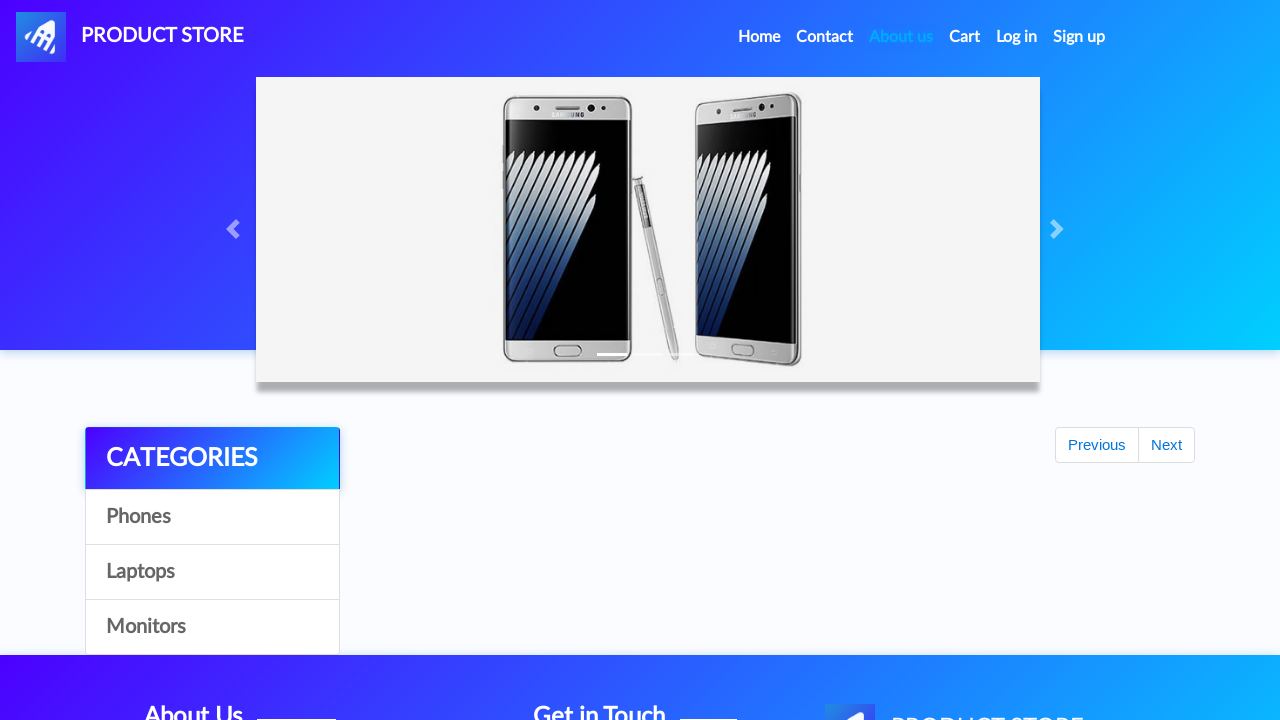

Logout completed
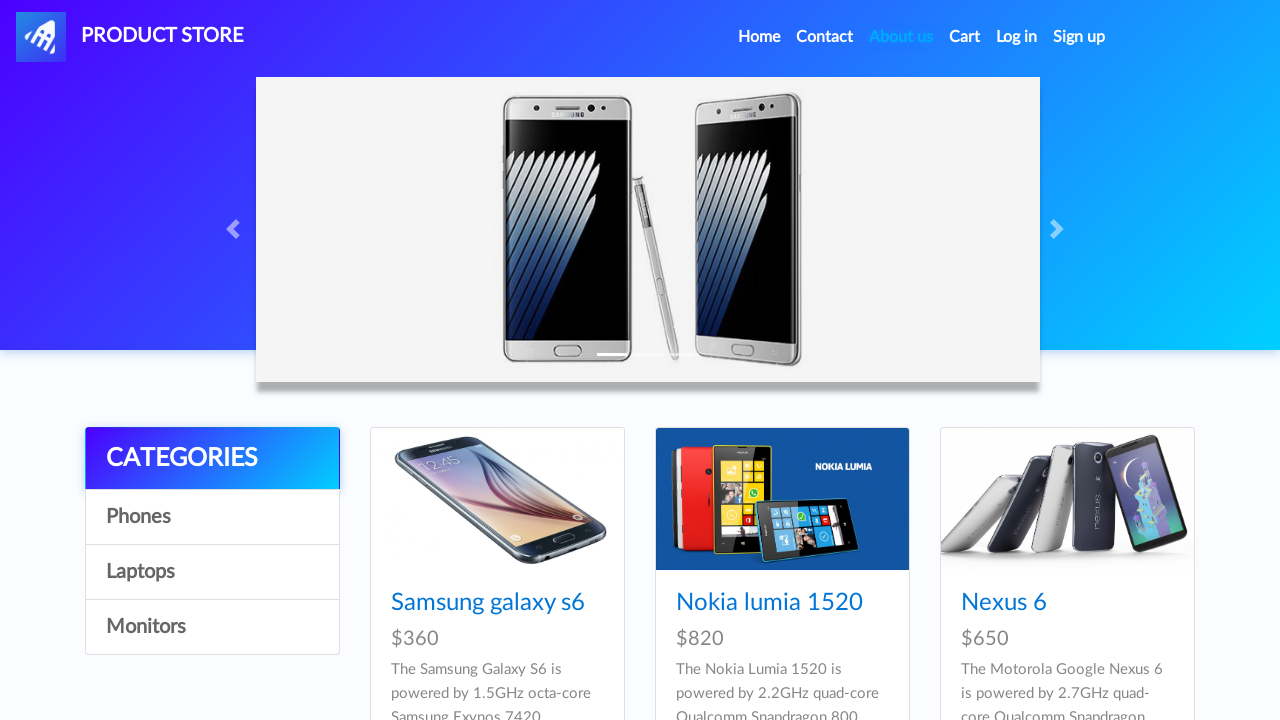

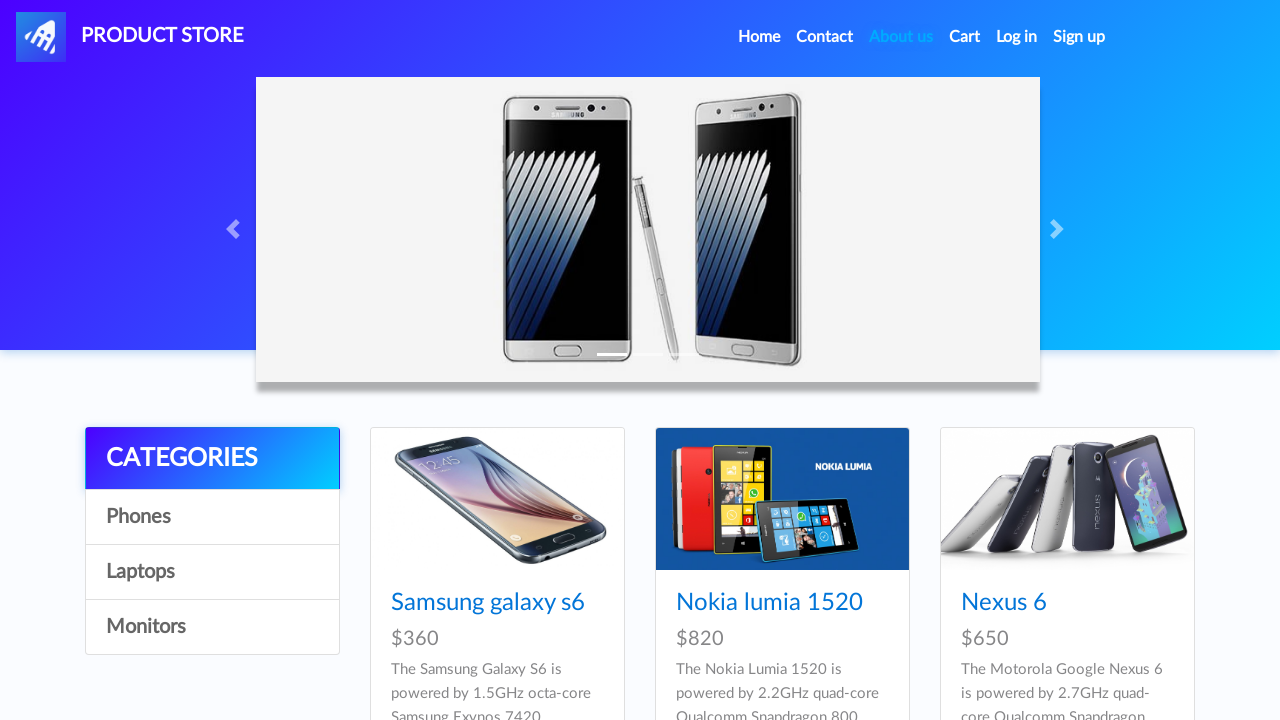